Tests that attempting to login with invalid/unregistered credentials displays the appropriate error message about username and password not matching

Starting URL: https://saucedemo.com/

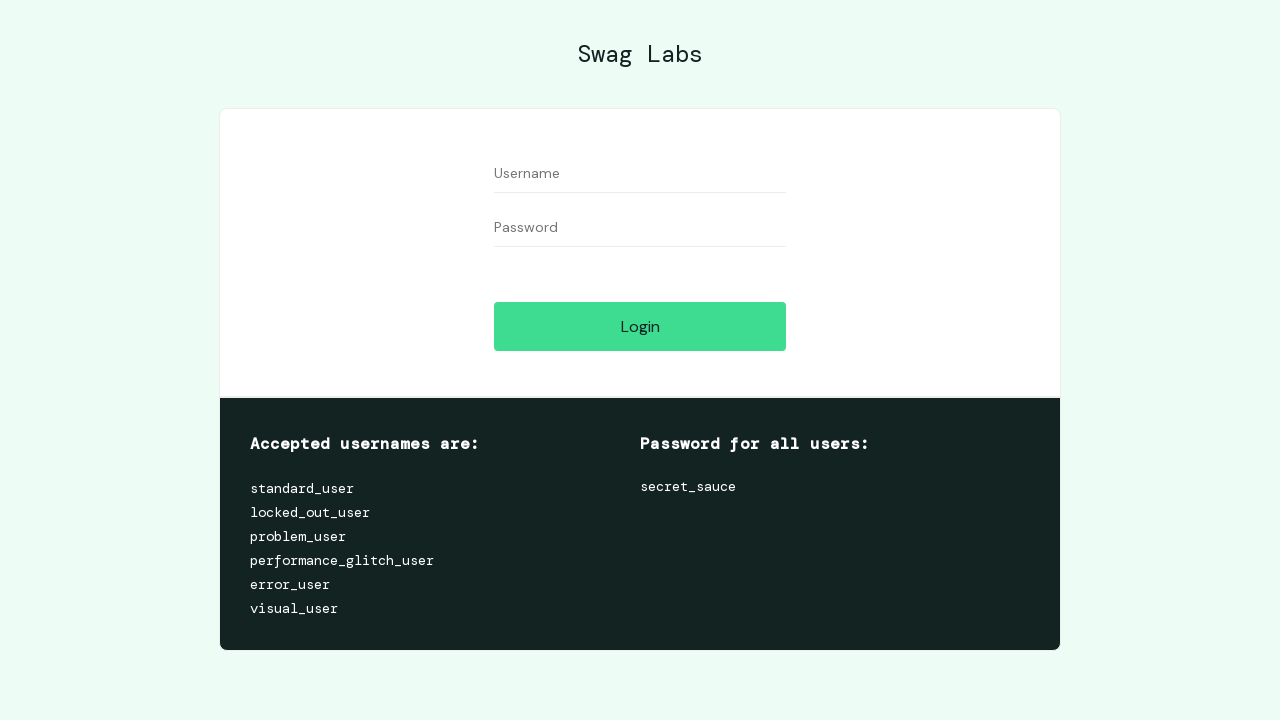

Filled username field with unregistered user 'unregistered_test_user' on #user-name
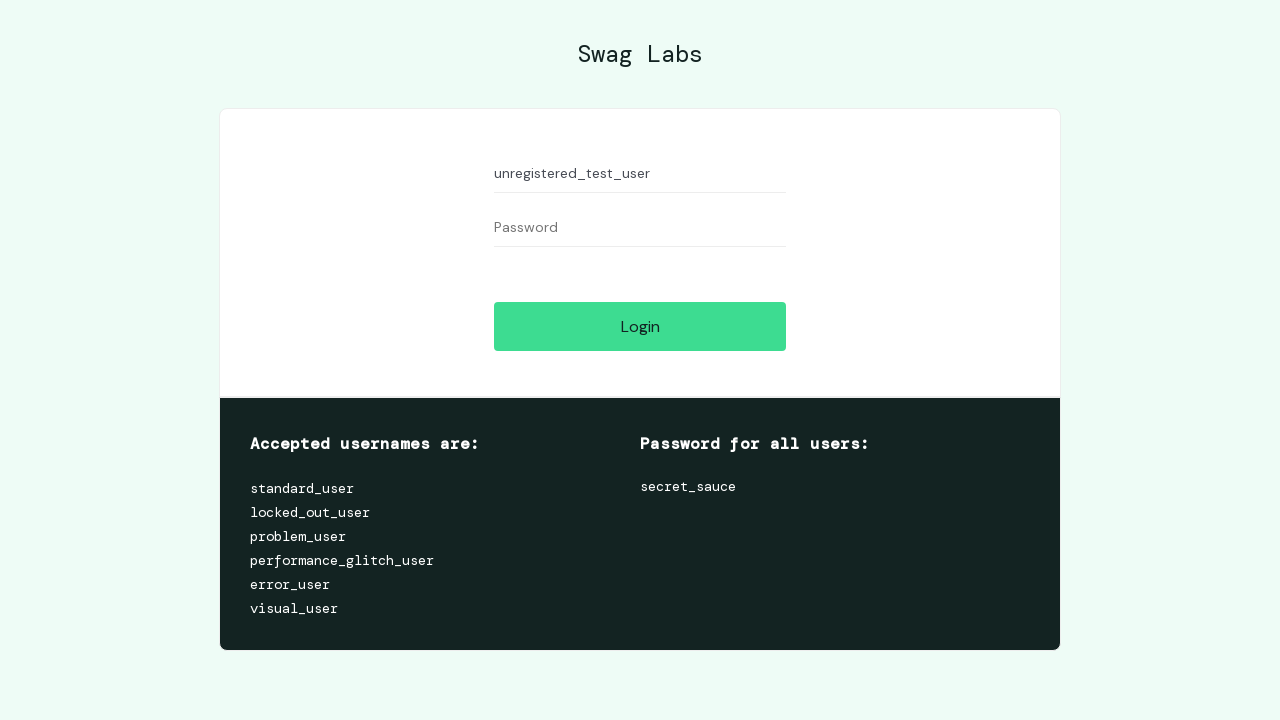

Filled password field with invalid password 'wrongPassword123' on #password
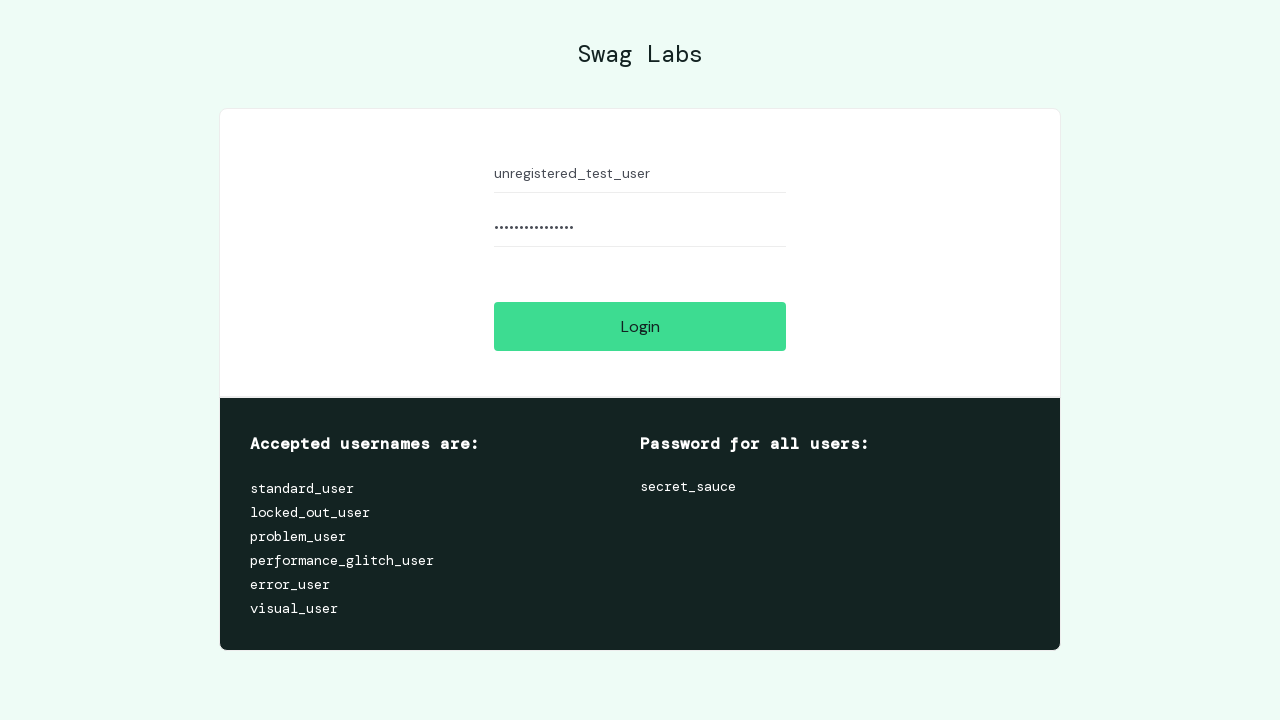

Clicked login button at (640, 326) on #login-button
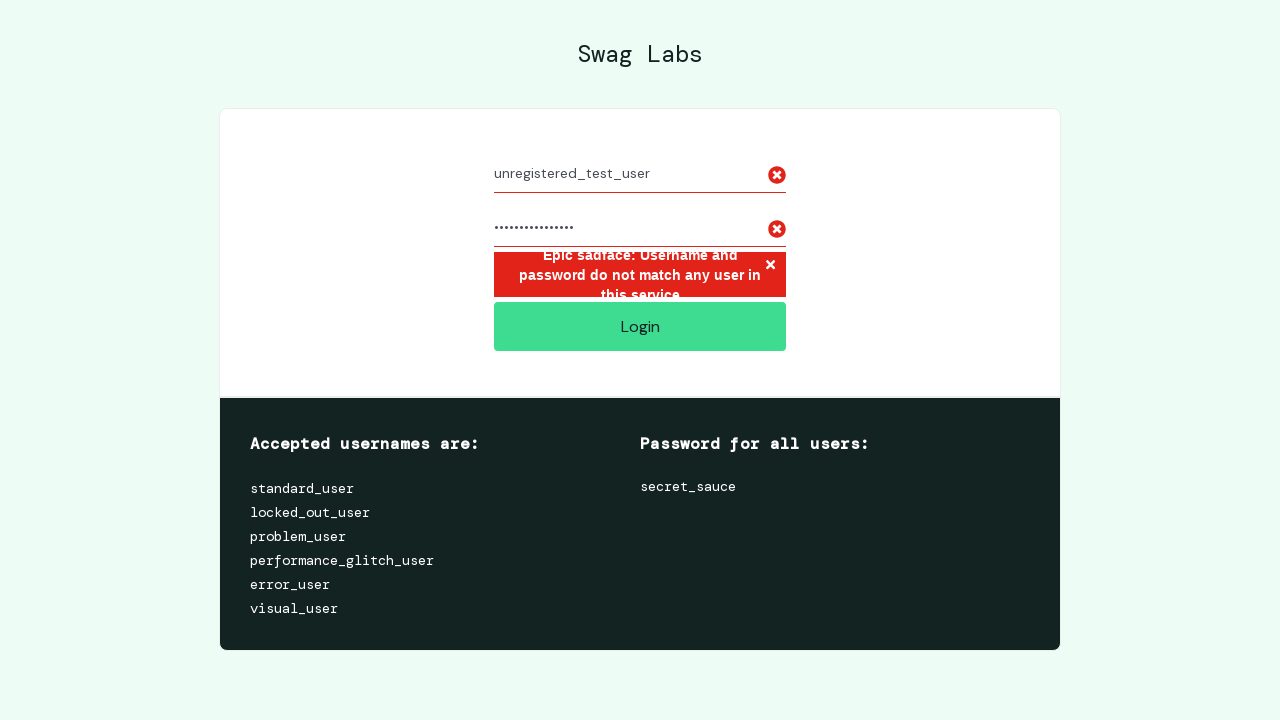

Error message element appeared after login attempt
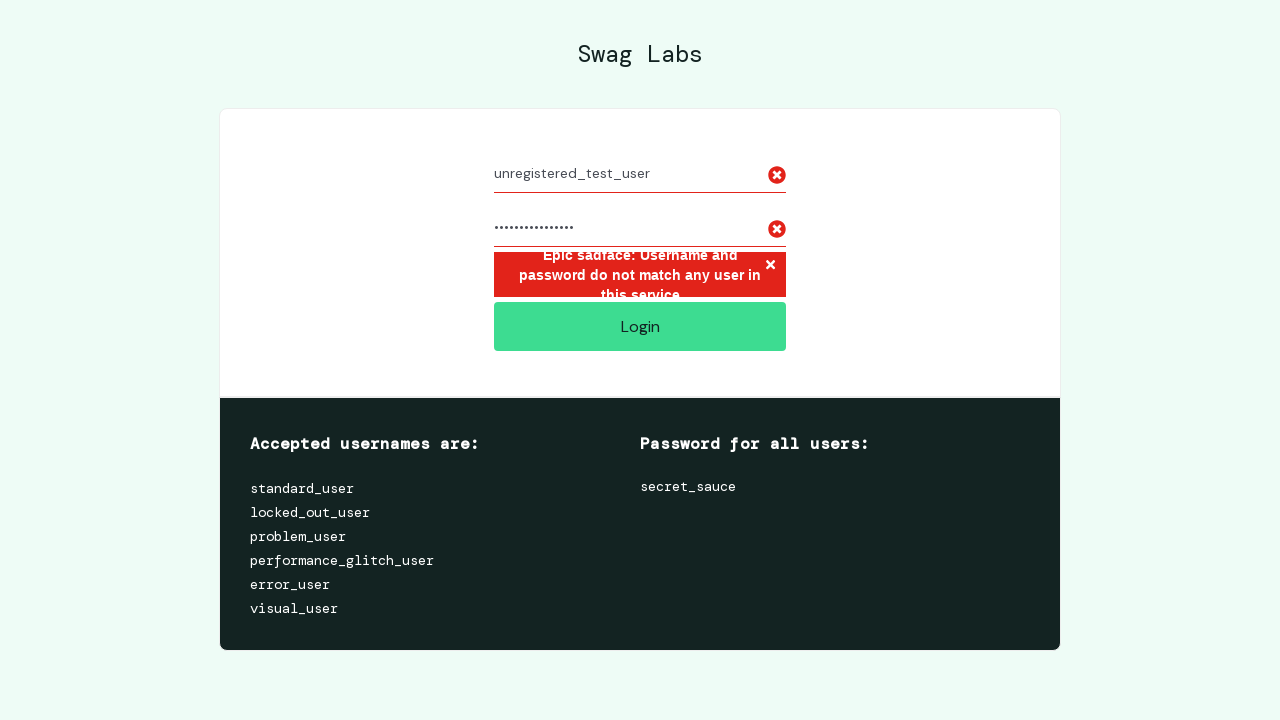

Verified error message displays 'Epic sadface: Username and password do not match any user in this service'
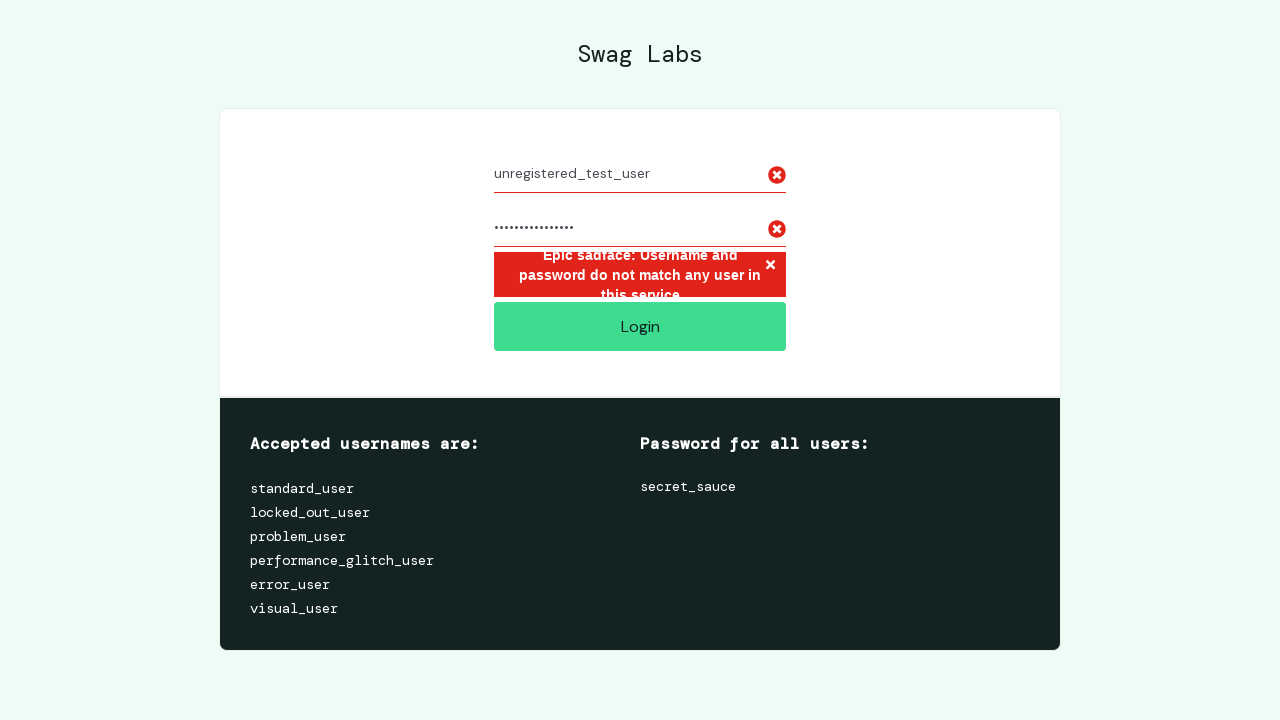

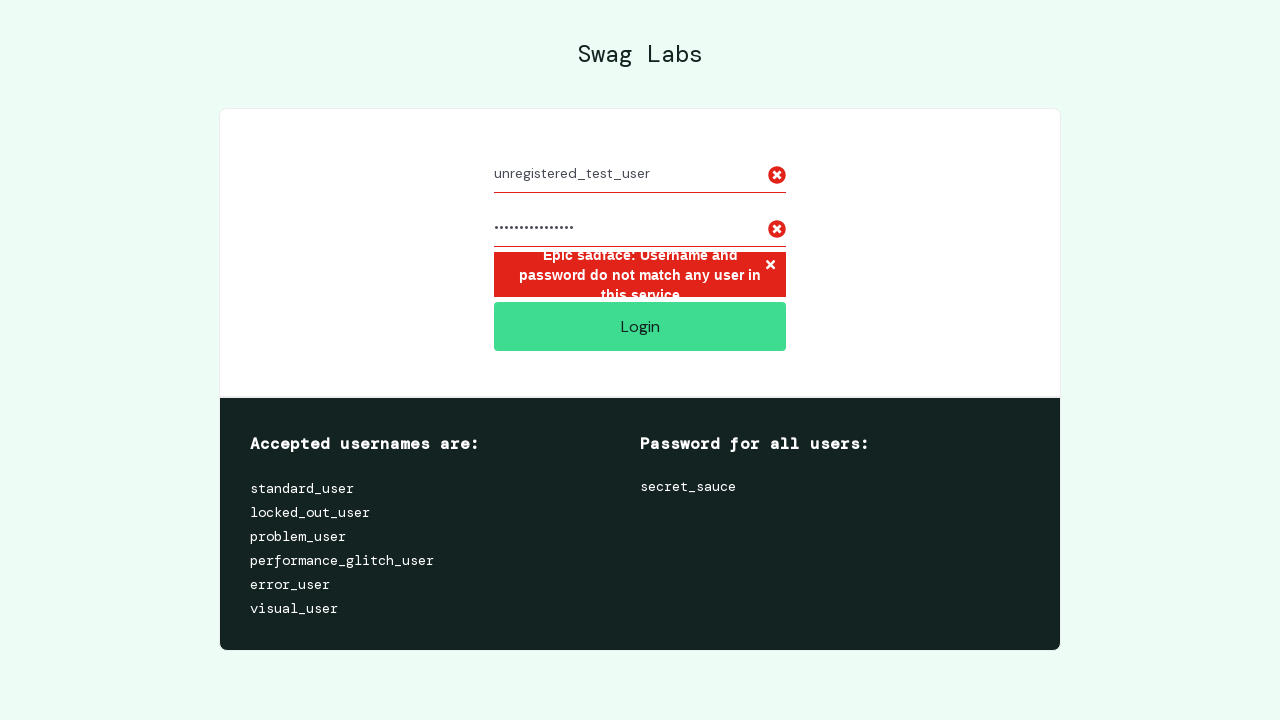